Tests the Hacker News search functionality by searching for "playwright" and verifying that results are displayed

Starting URL: https://hackernews-seven.vercel.app

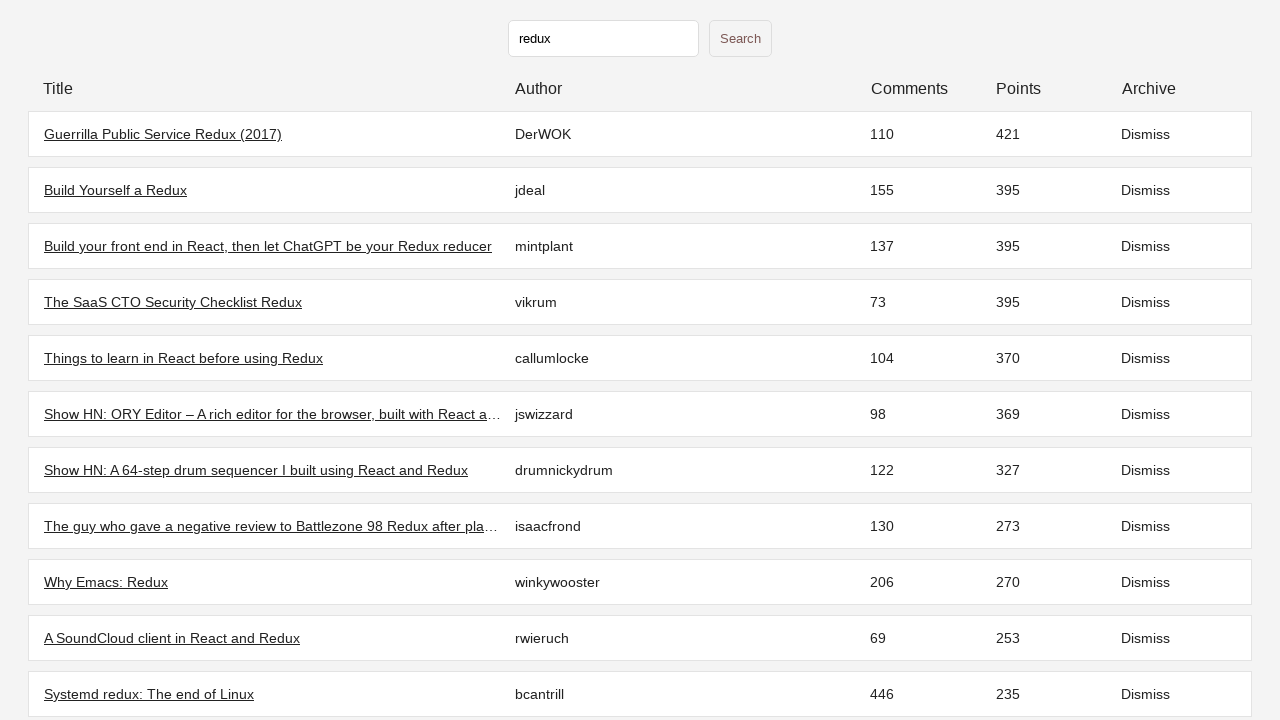

Initial stories loaded on Hacker News homepage
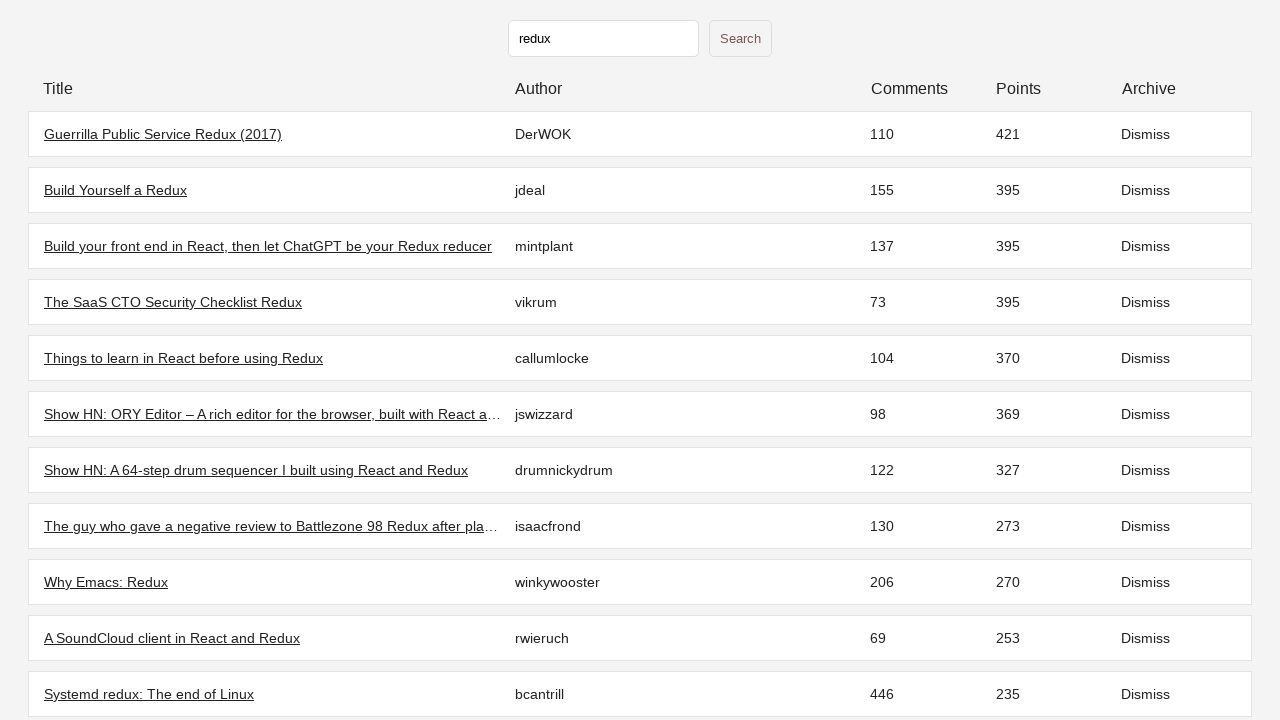

Filled search field with 'playwright' on input[type='text']
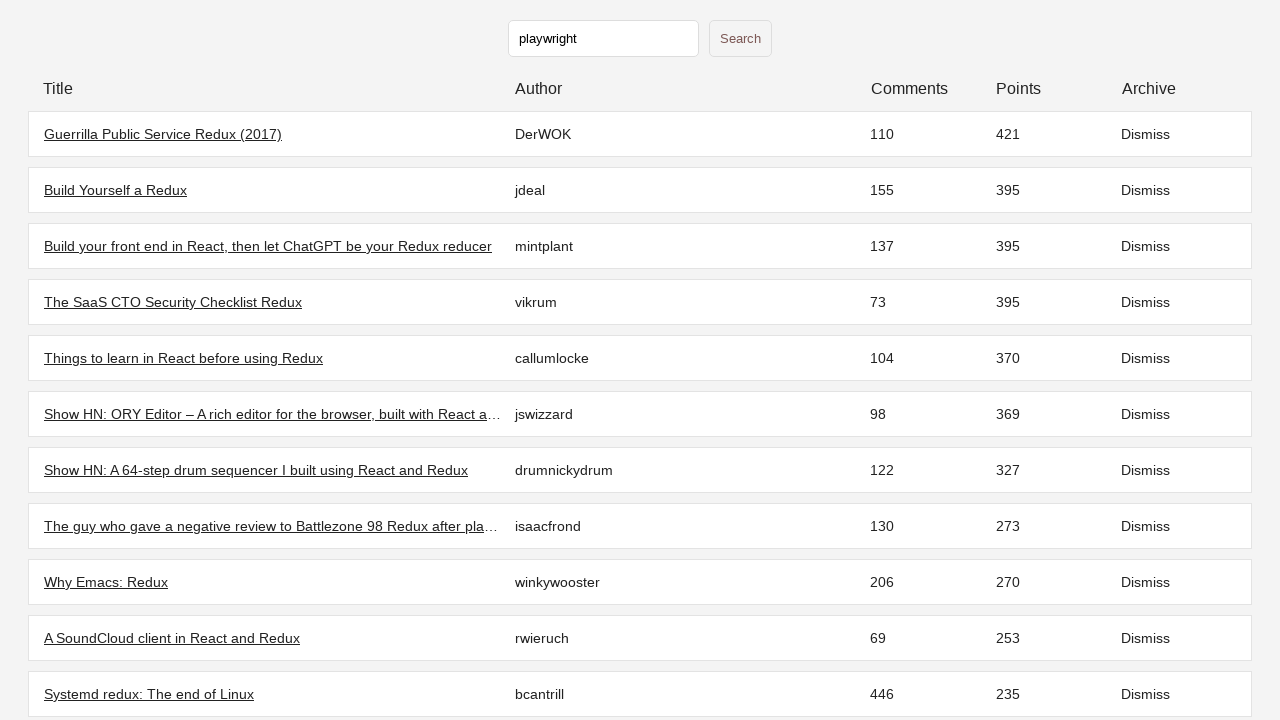

Pressed Enter to submit search query
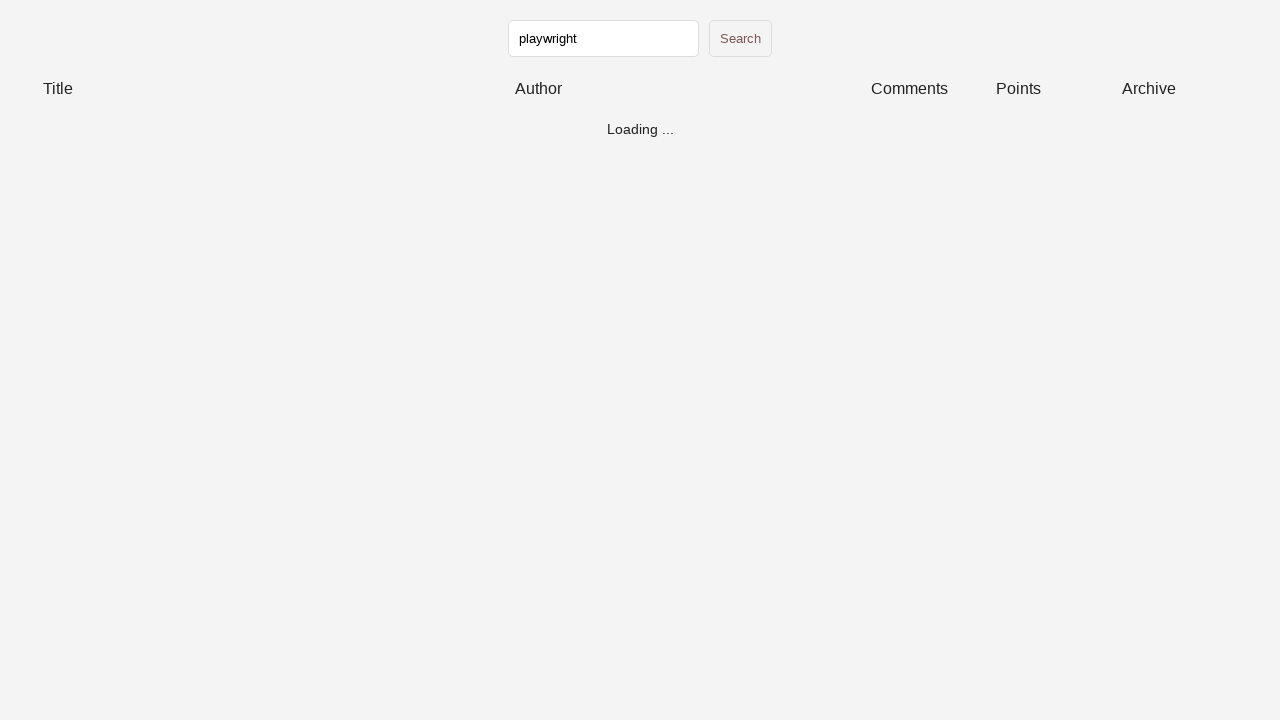

Search results for 'playwright' loaded successfully
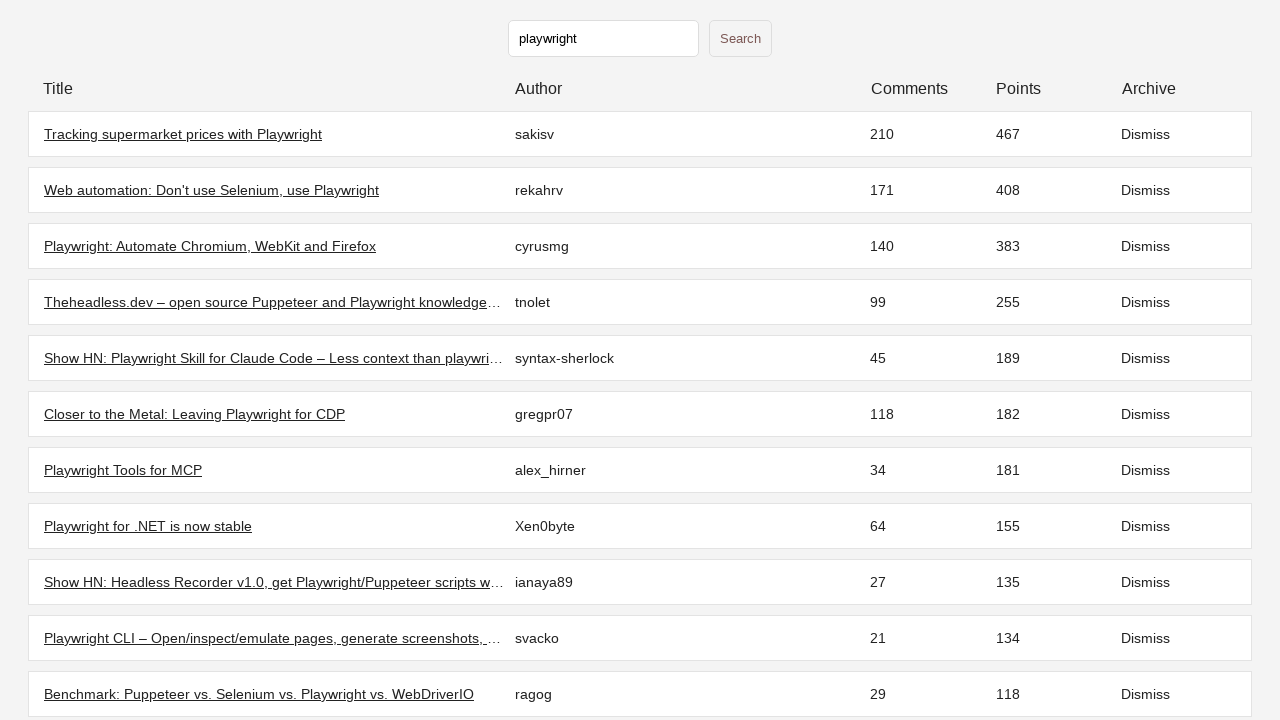

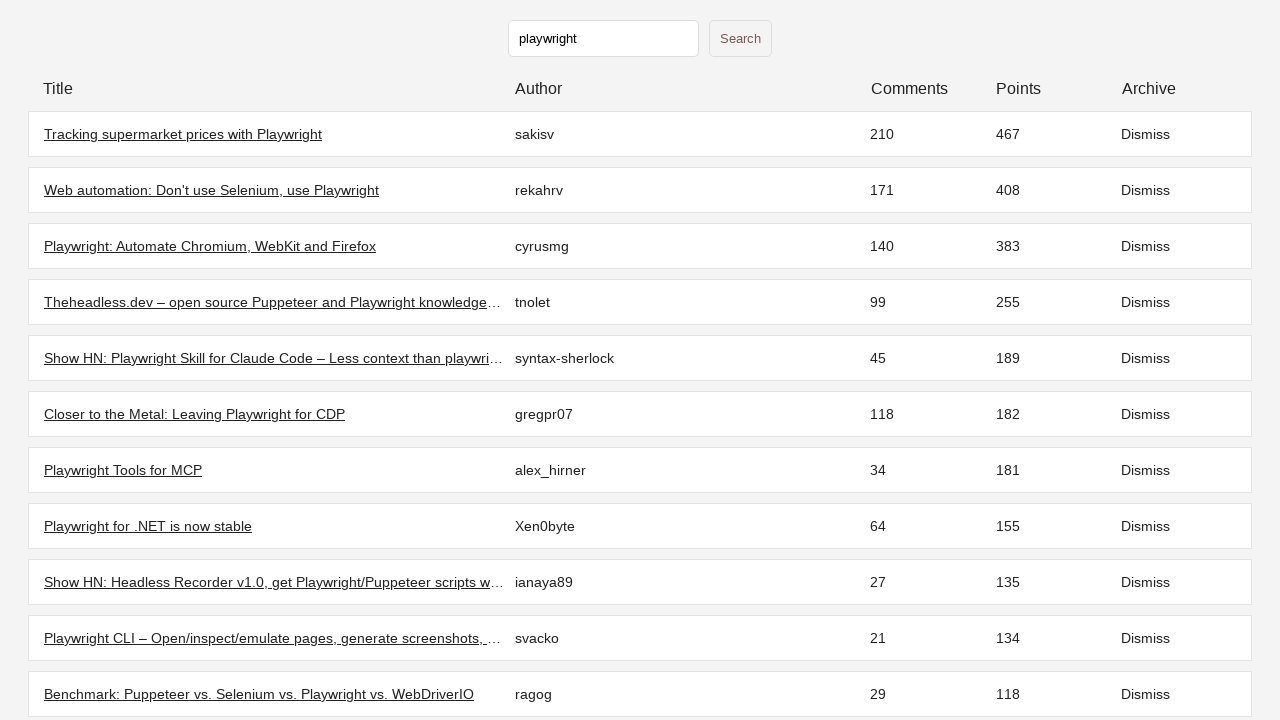